Verifies that the OrangeHRM logo is displayed on the login page

Starting URL: https://opensource-demo.orangehrmlive.com/

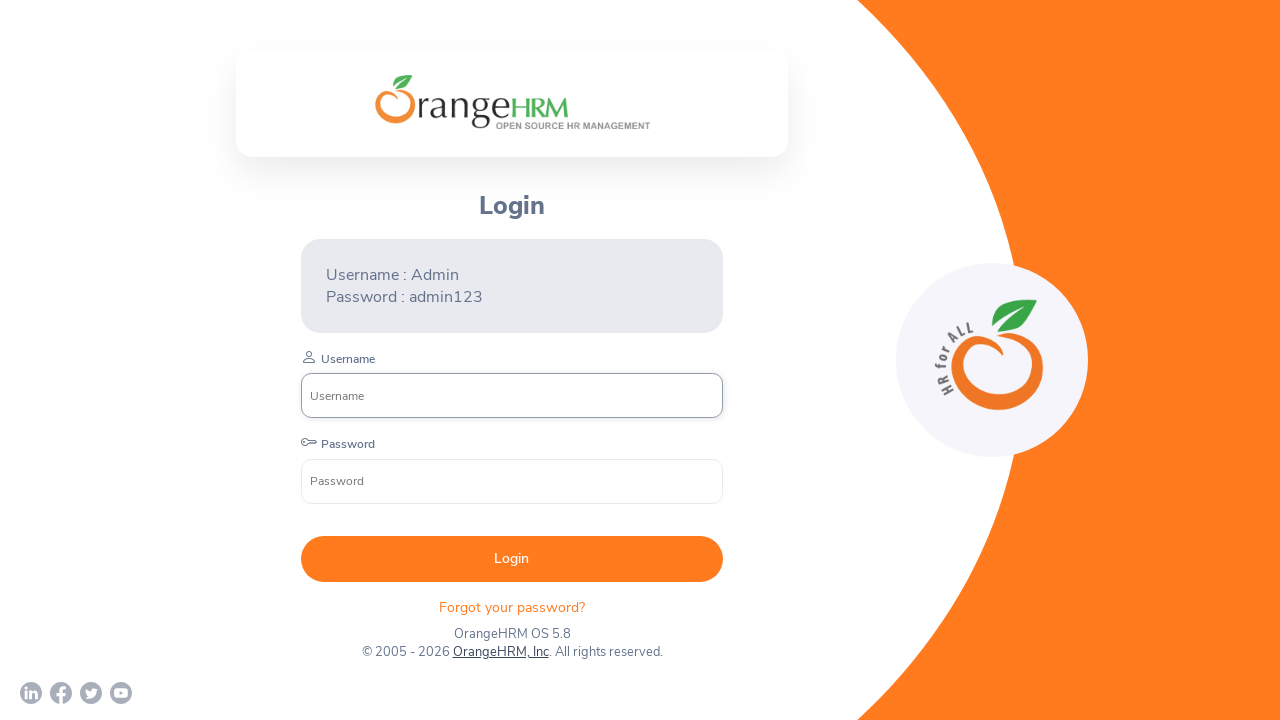

Located OrangeHRM logo element on login page
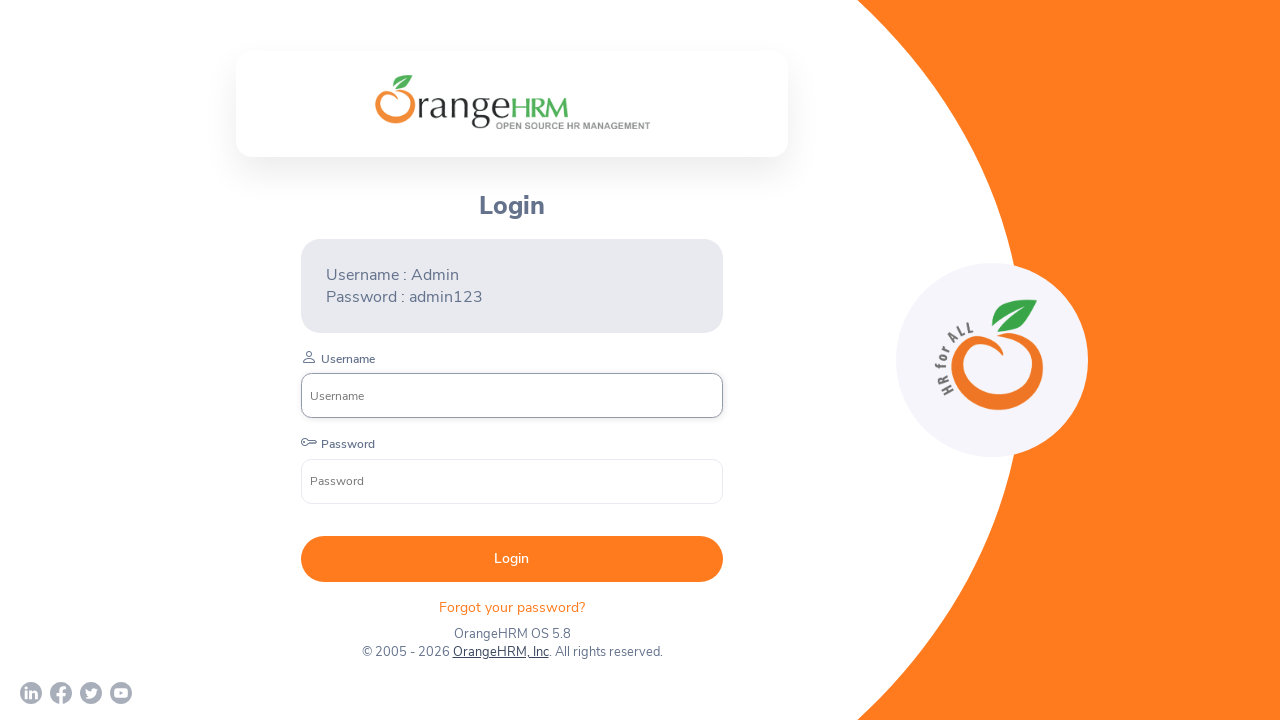

OrangeHRM logo became visible
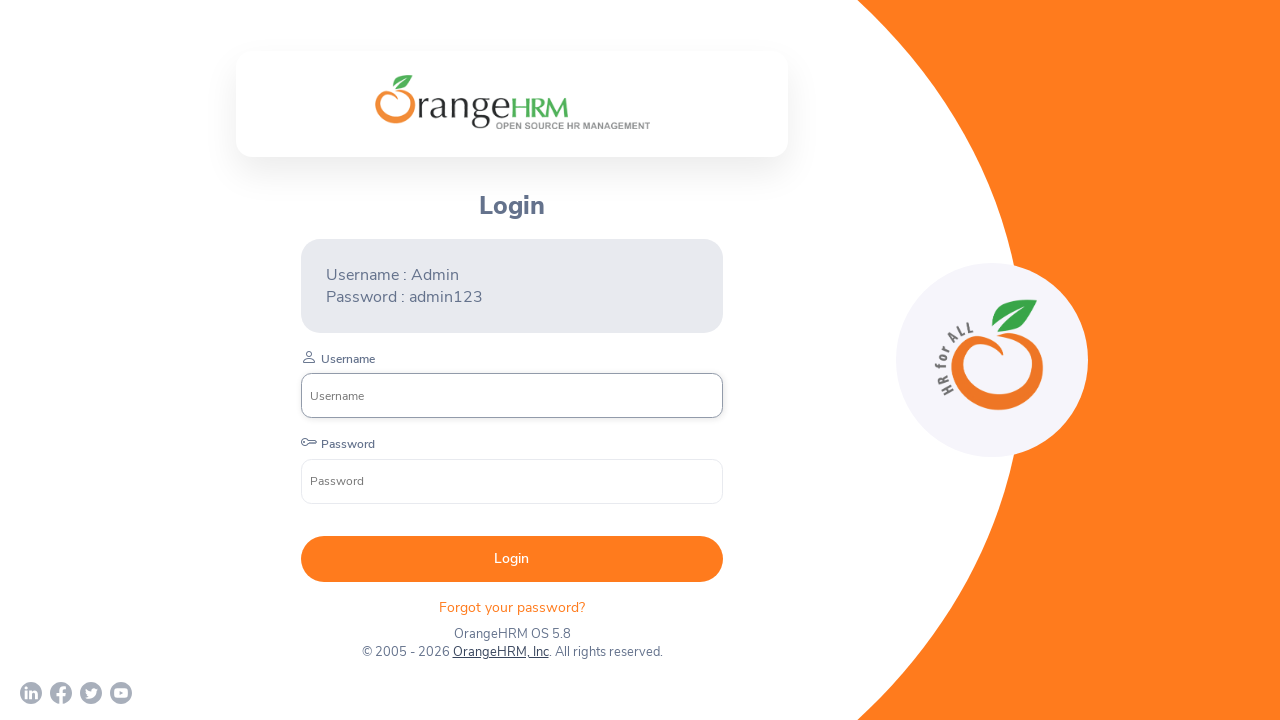

Verified that OrangeHRM logo is displayed on the login page
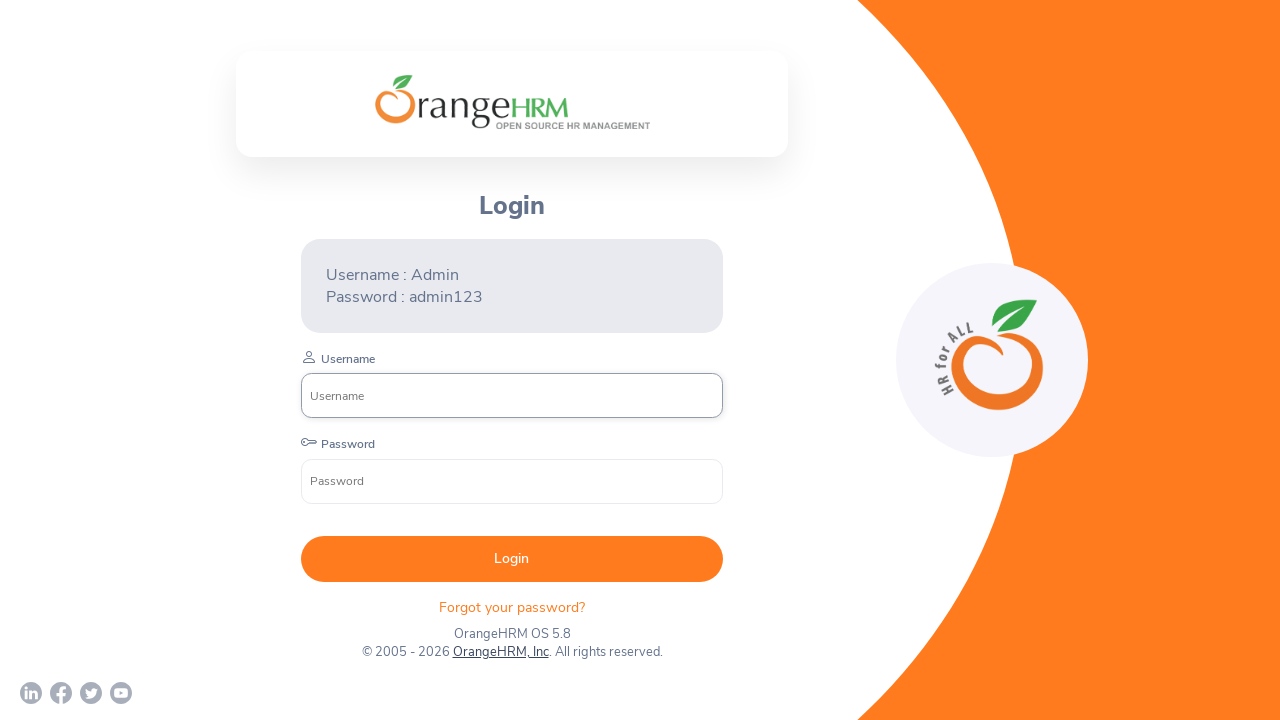

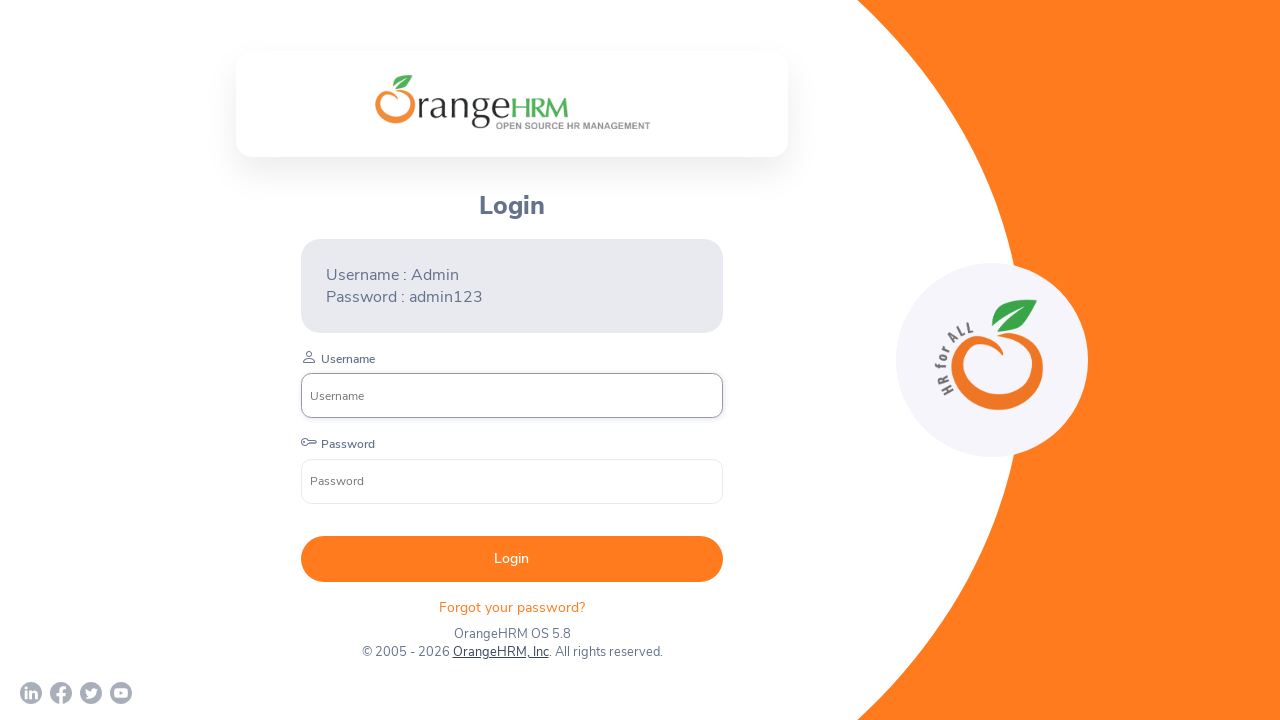